Tests successful user registration by filling all required fields with valid data and submitting the form.

Starting URL: https://www.sharelane.com/cgi-bin/register.py?page=1&zip_code=12787

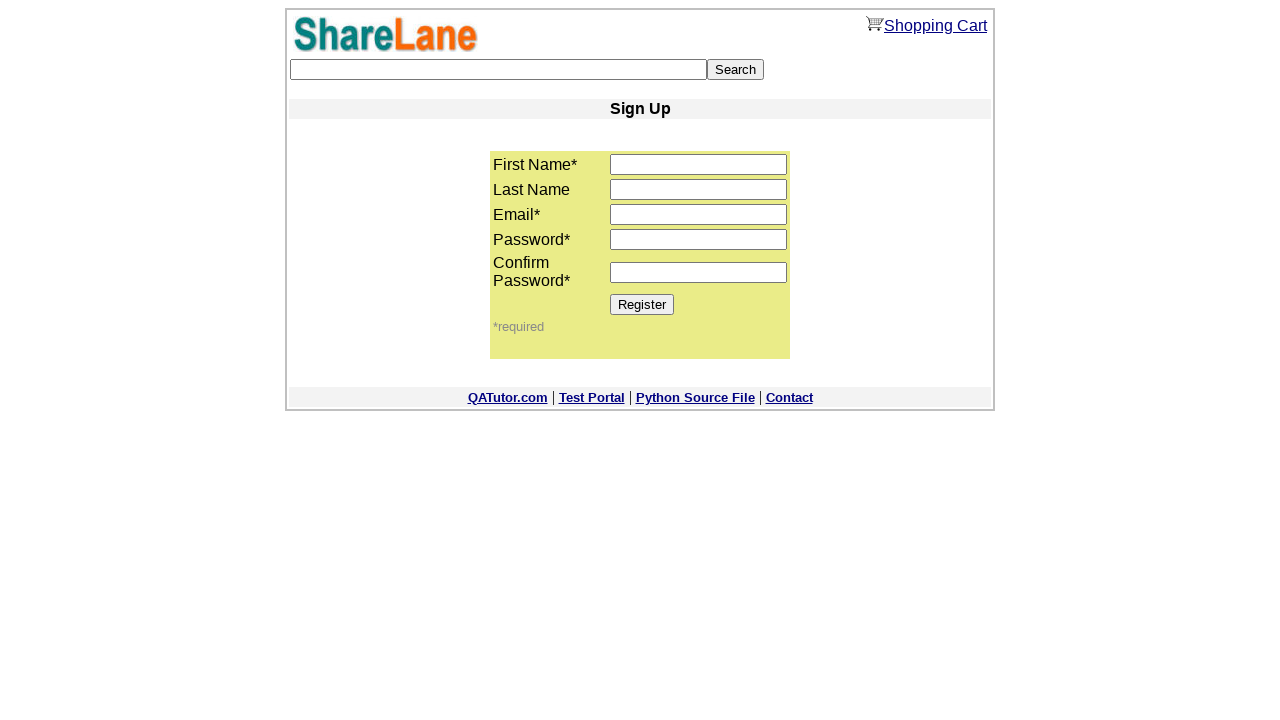

Filled first name field with 'Dima' on input[name='first_name']
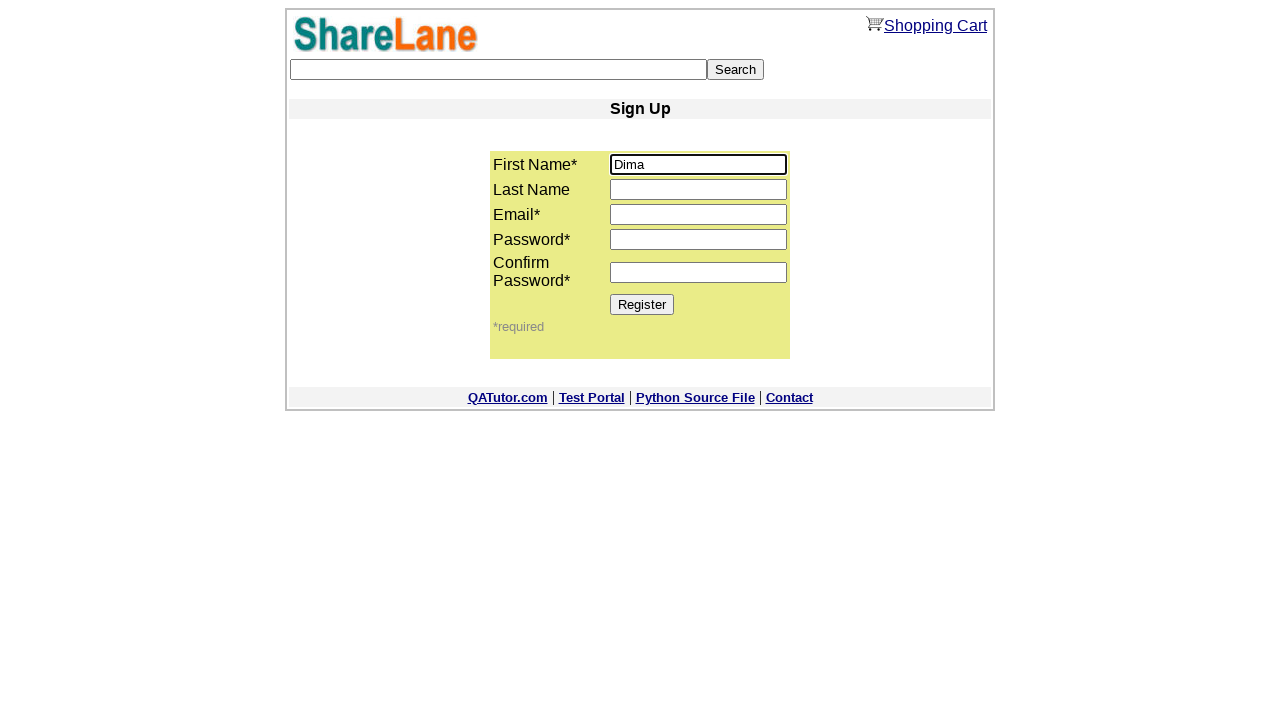

Filled last name field with 'Diman' on input[name='last_name']
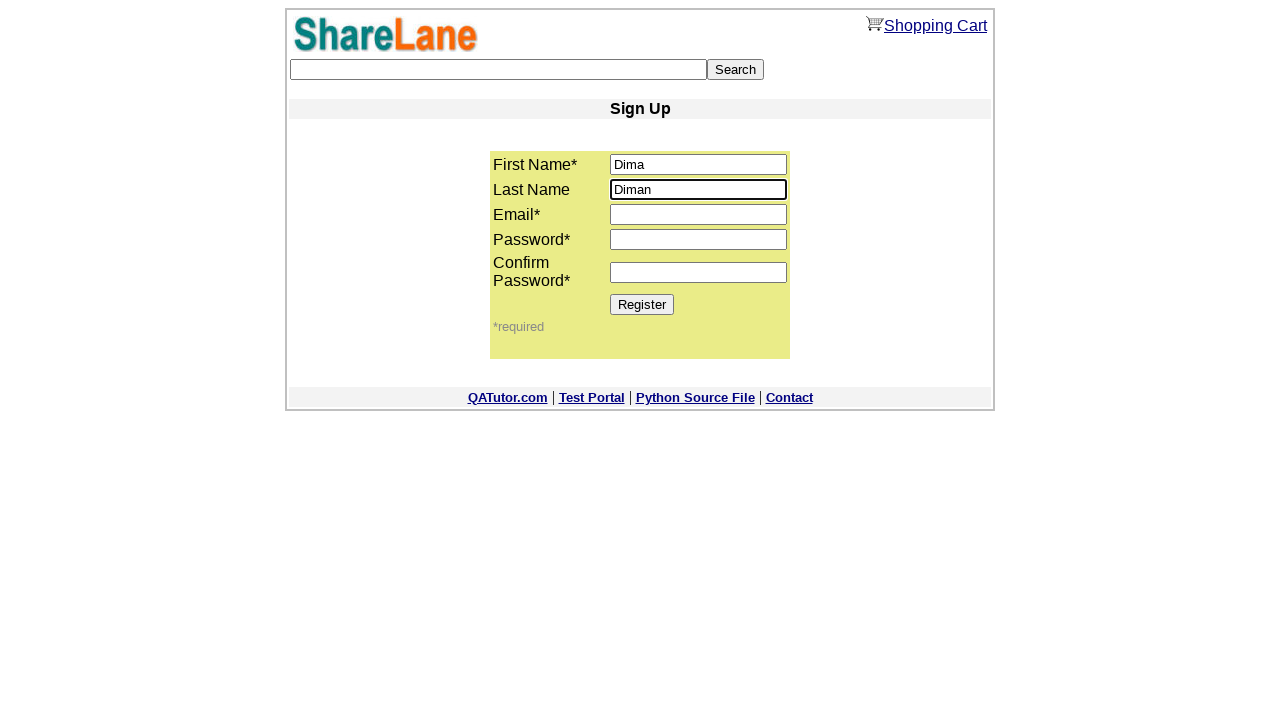

Filled email field with 'dkfjhhgifg54@fdib.com' on input[name='email']
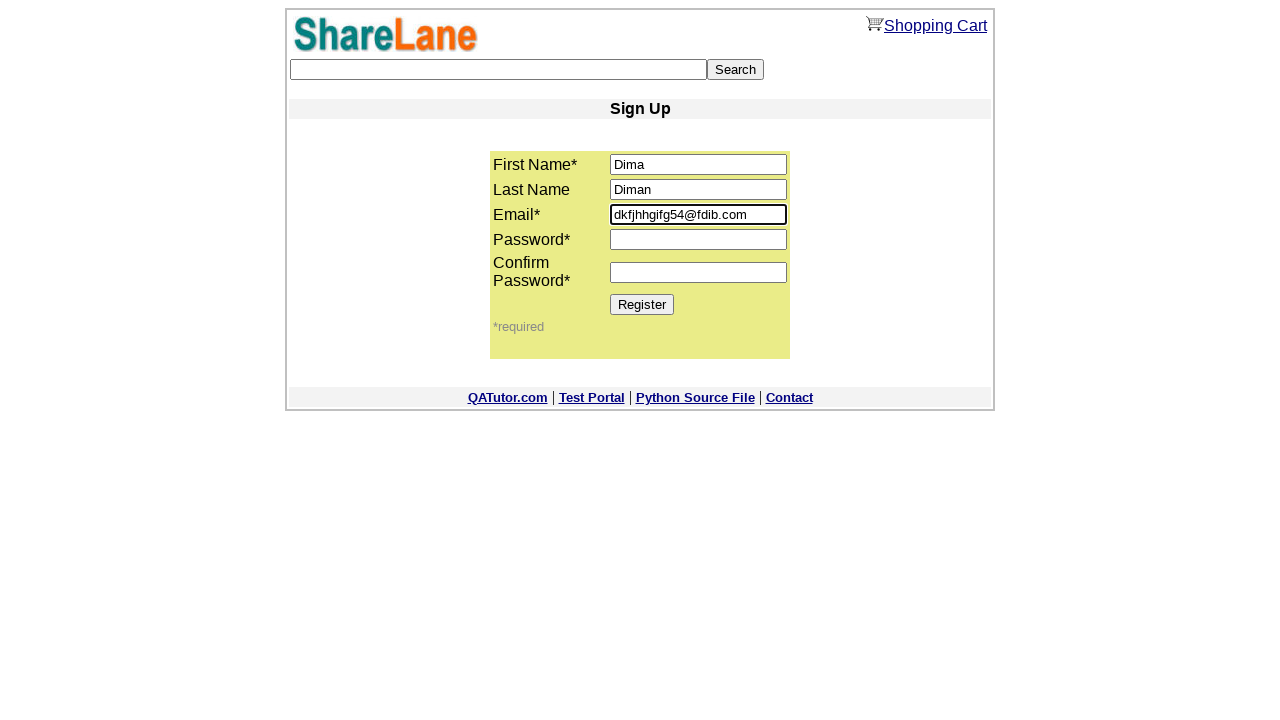

Filled password field with 'DimaDiman444' on input[name='password1']
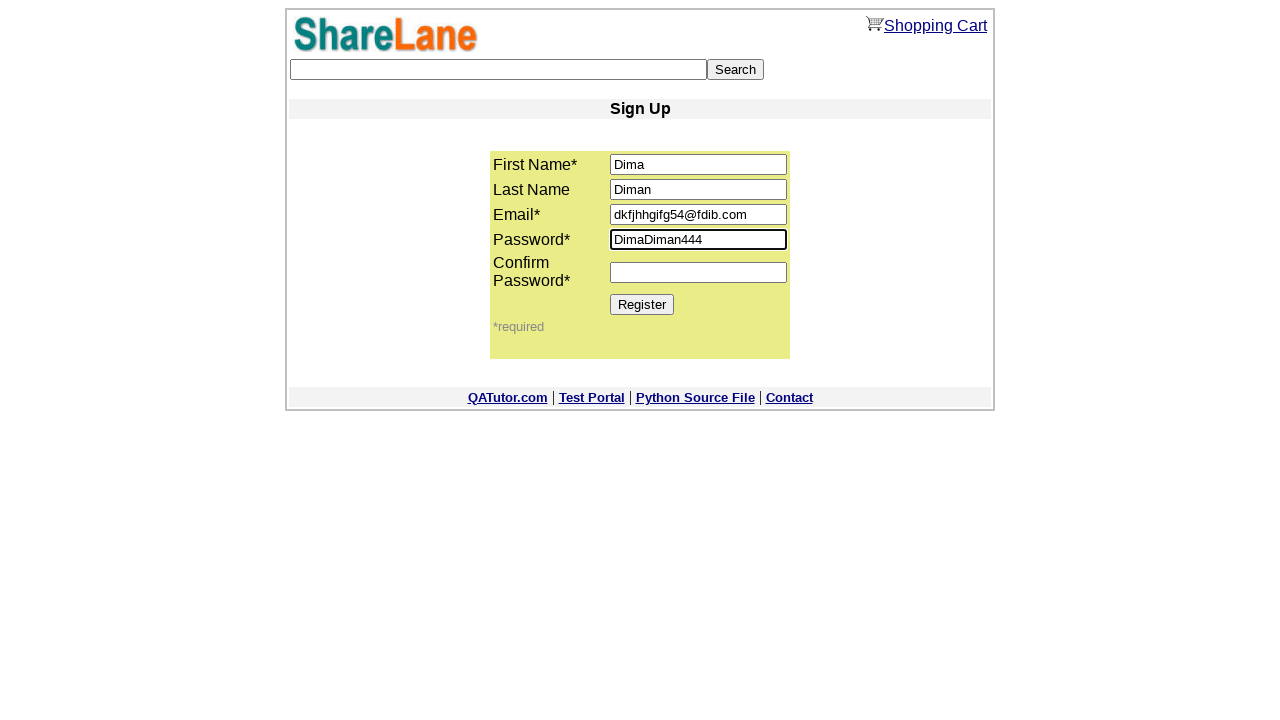

Filled confirm password field with 'DimaDiman444' on input[name='password2']
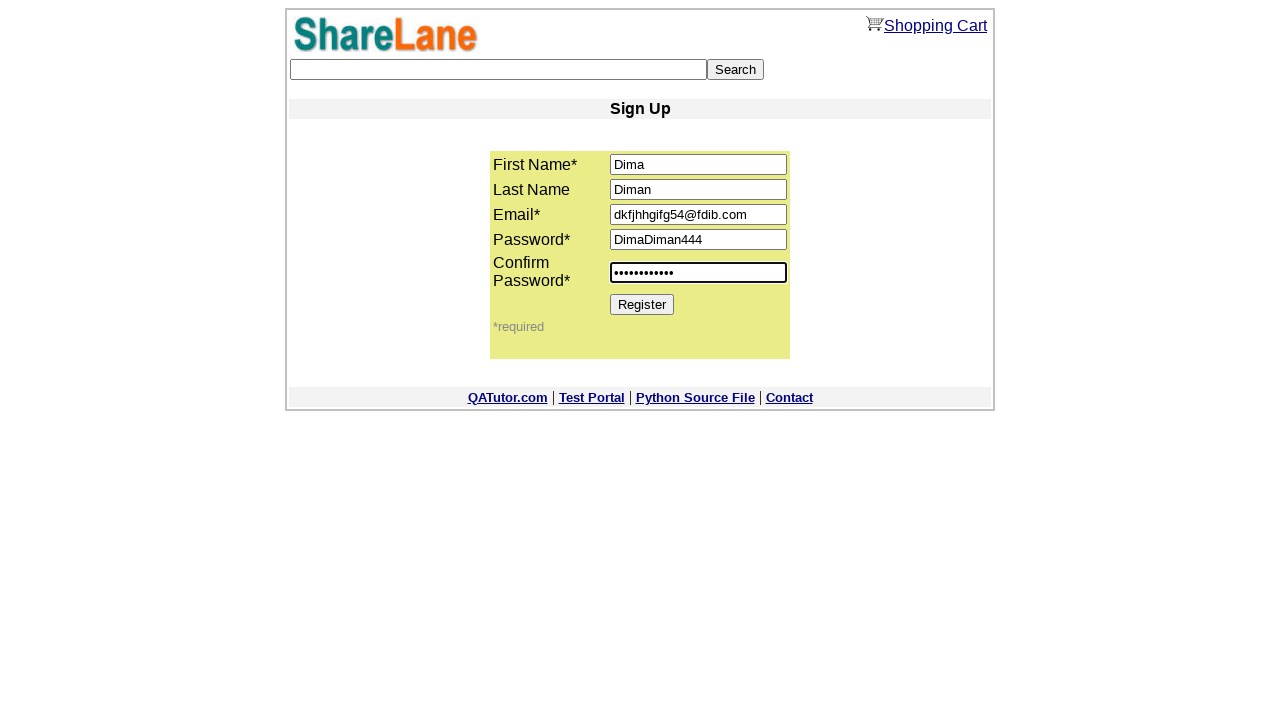

Clicked Register button to submit the form at (642, 304) on input[value='Register']
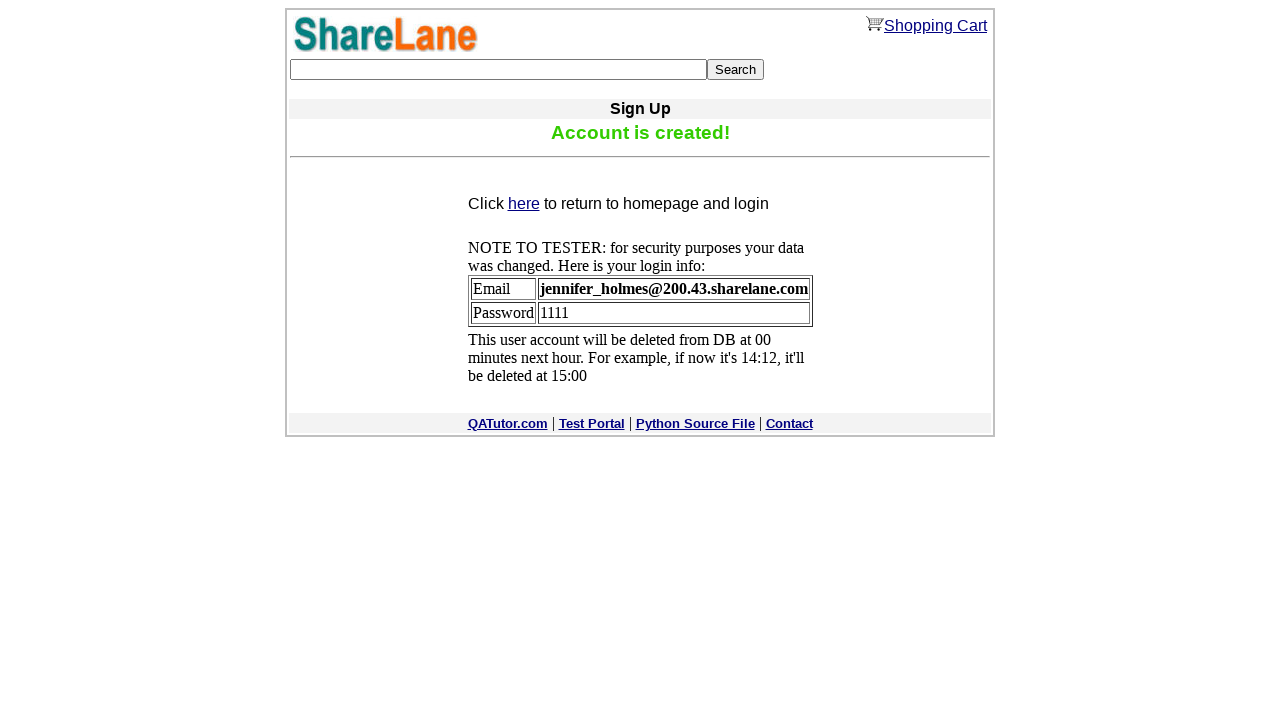

Waited for page to process registration
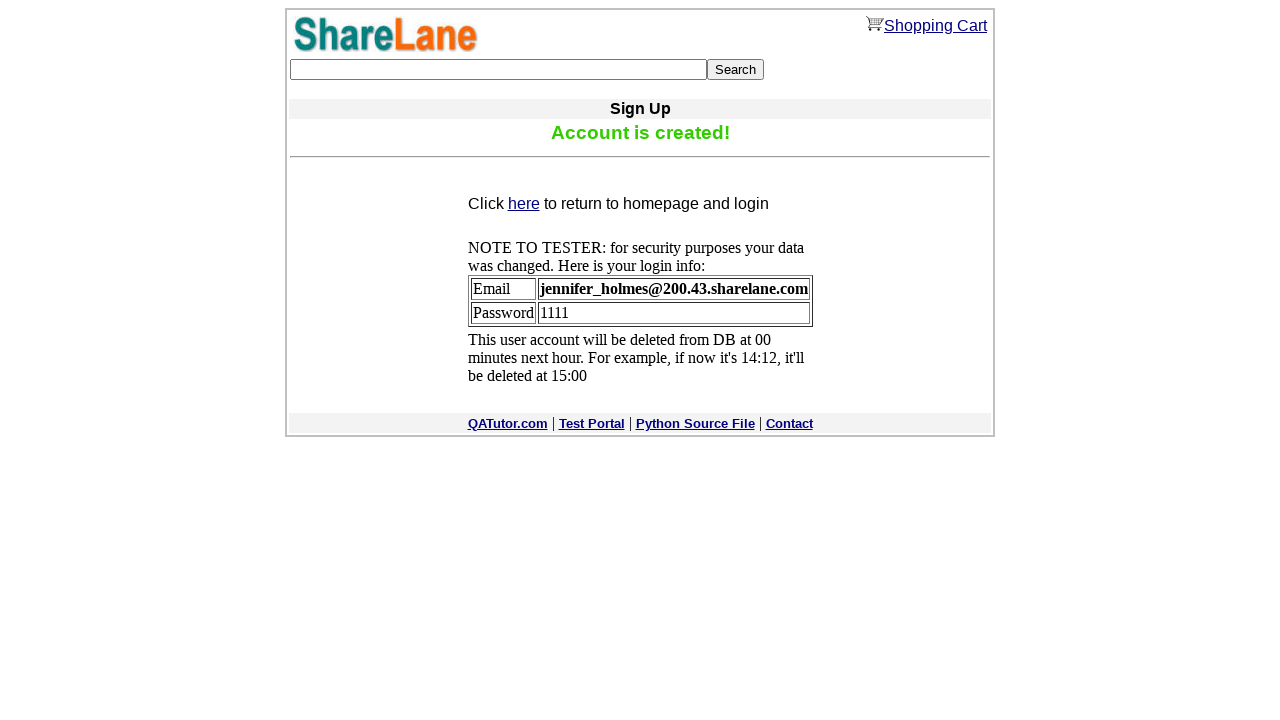

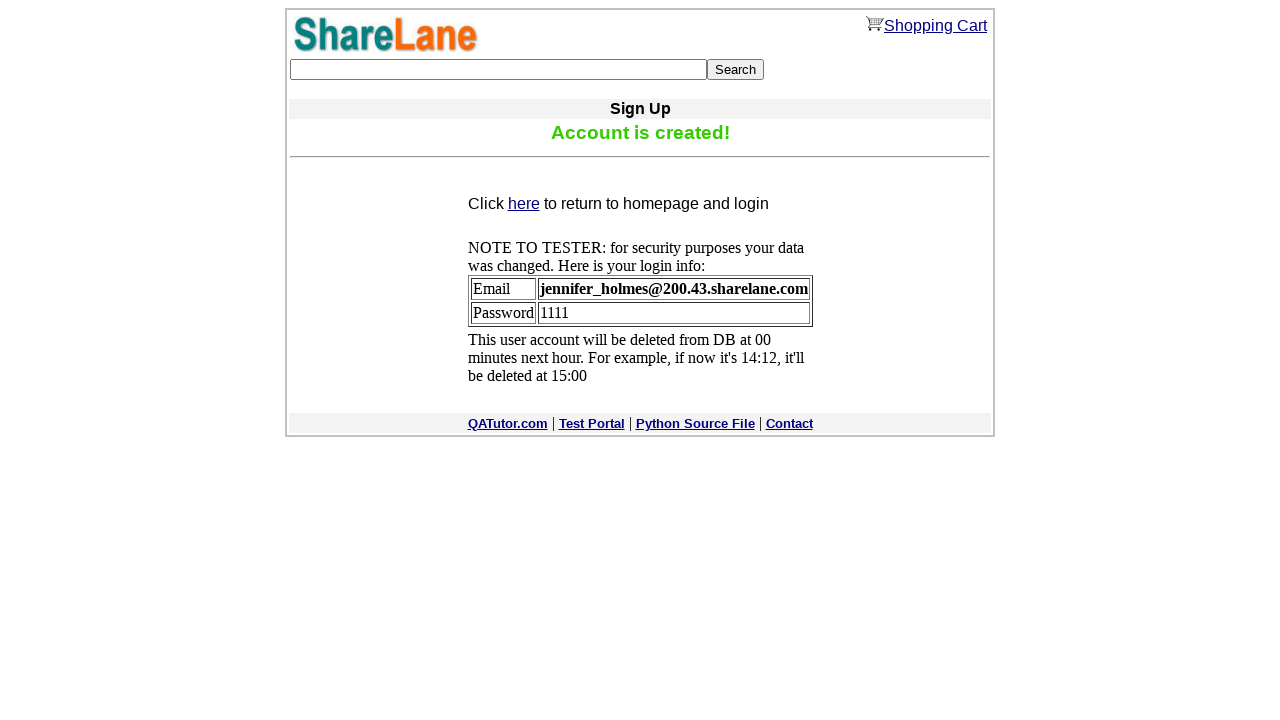